Tests the Active filter to verify it shows only uncompleted tasks

Starting URL: https://todomvc.com/examples/react/dist

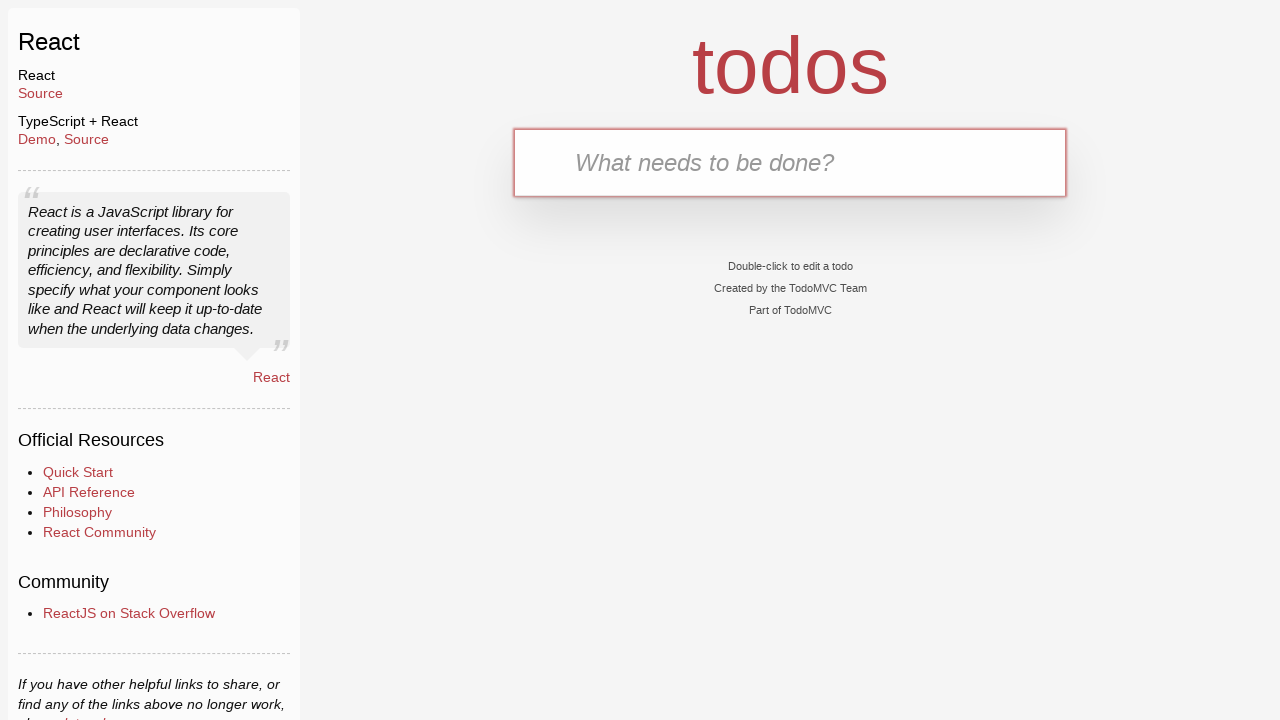

Filled new todo input with 'Active task' on .new-todo
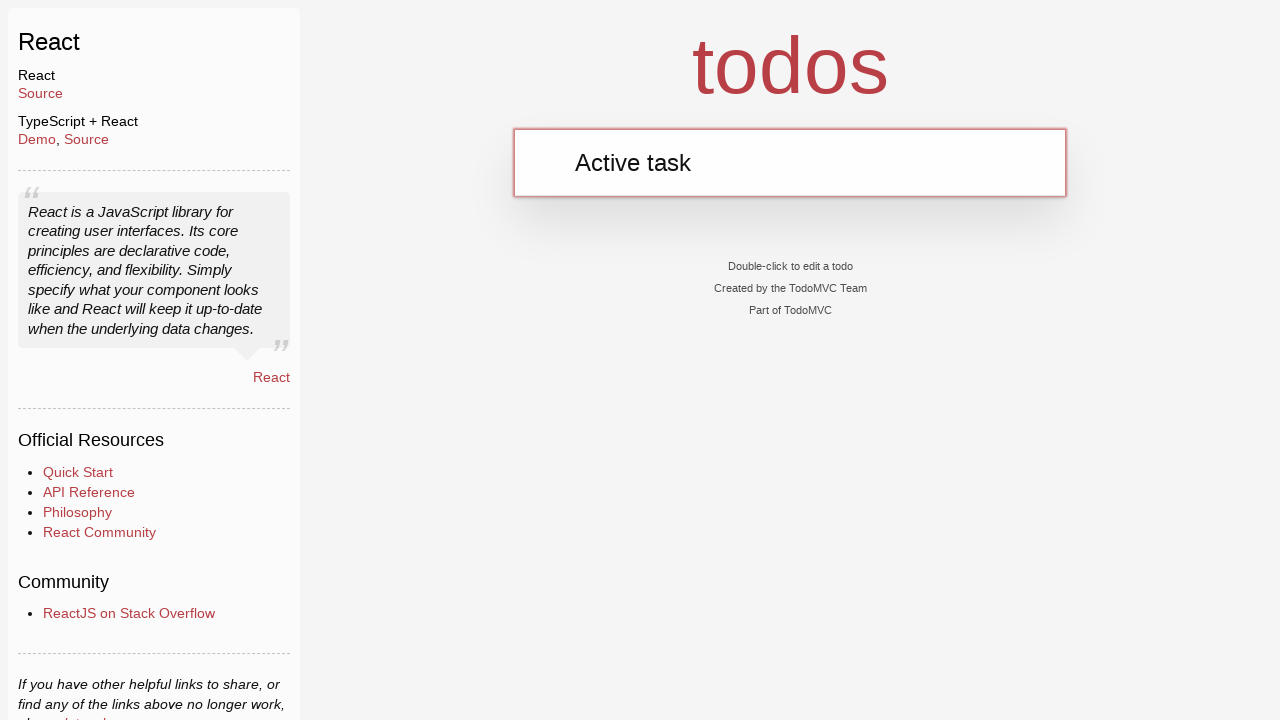

Pressed Enter to add 'Active task' on .new-todo
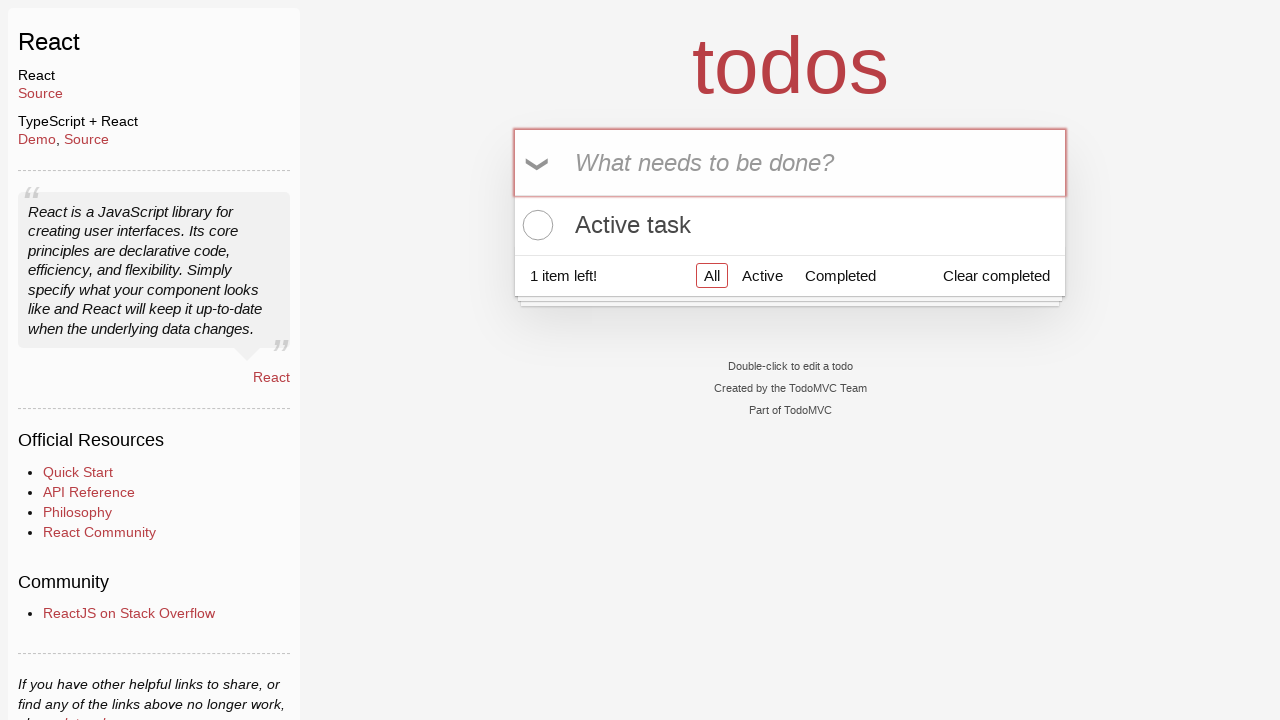

Filled new todo input with 'Completed task' on .new-todo
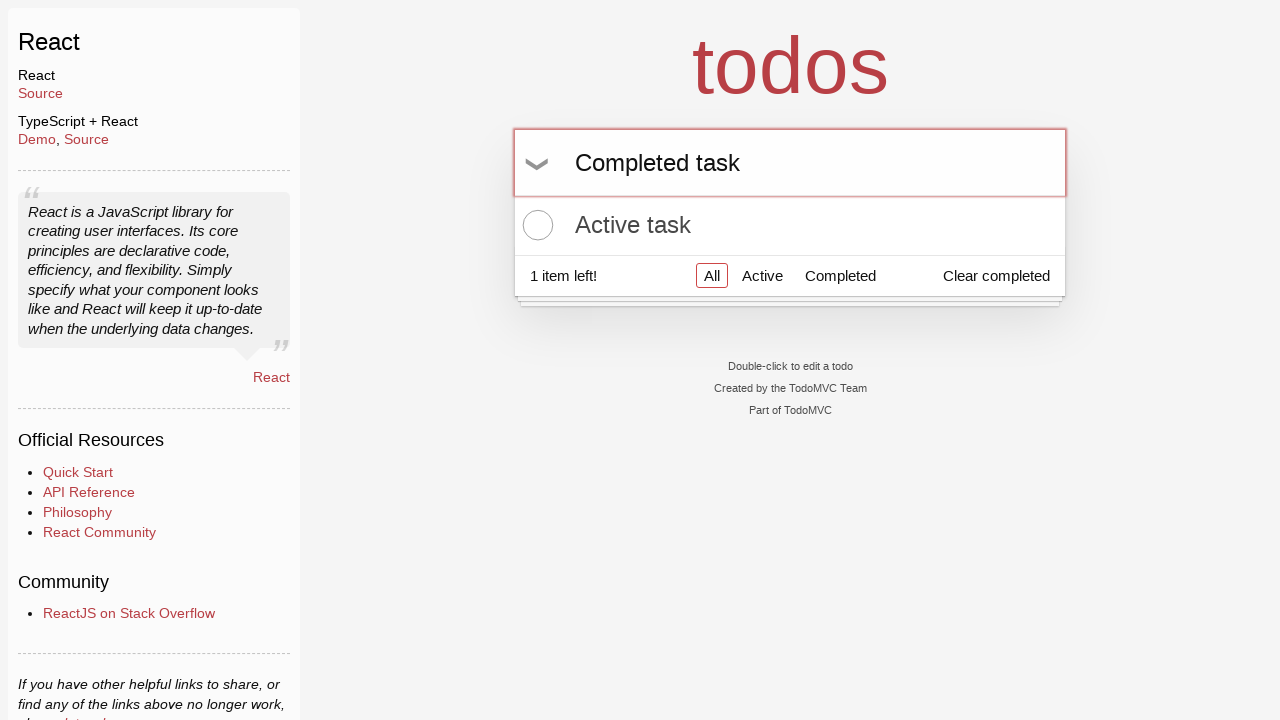

Pressed Enter to add 'Completed task' on .new-todo
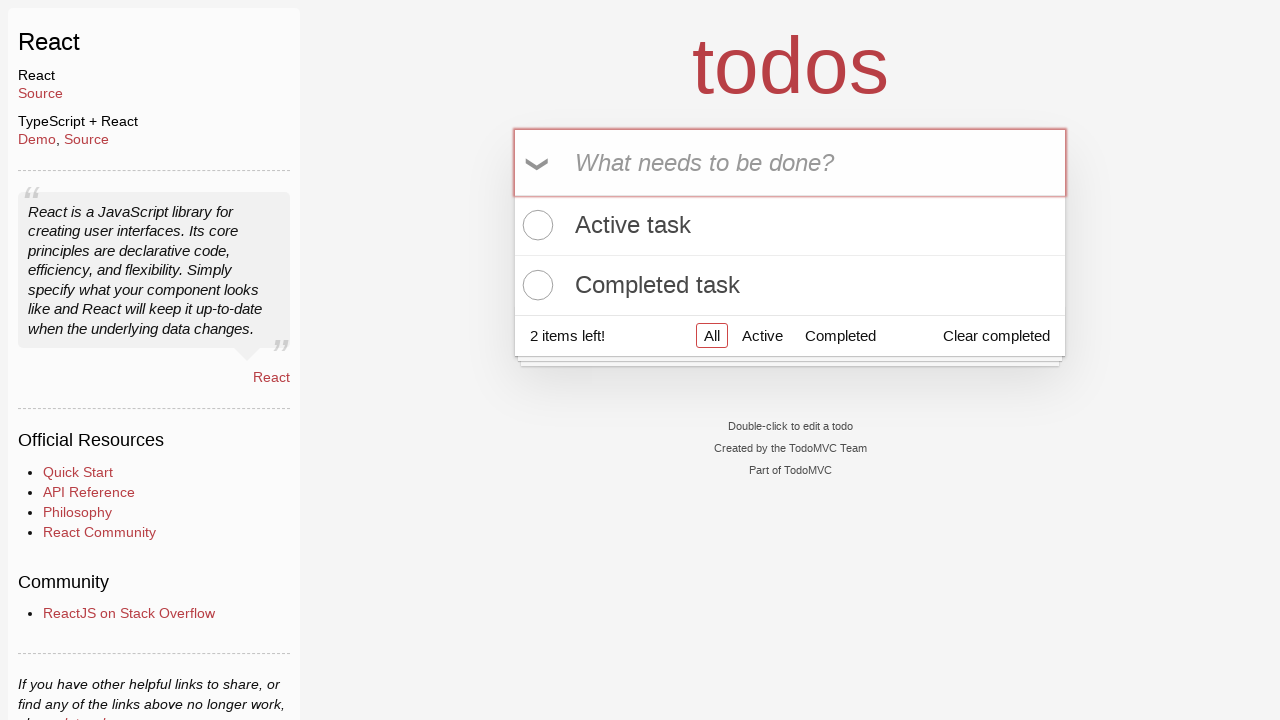

Clicked toggle button to mark second task as completed at (535, 285) on .todo-list li:nth-child(2) .toggle
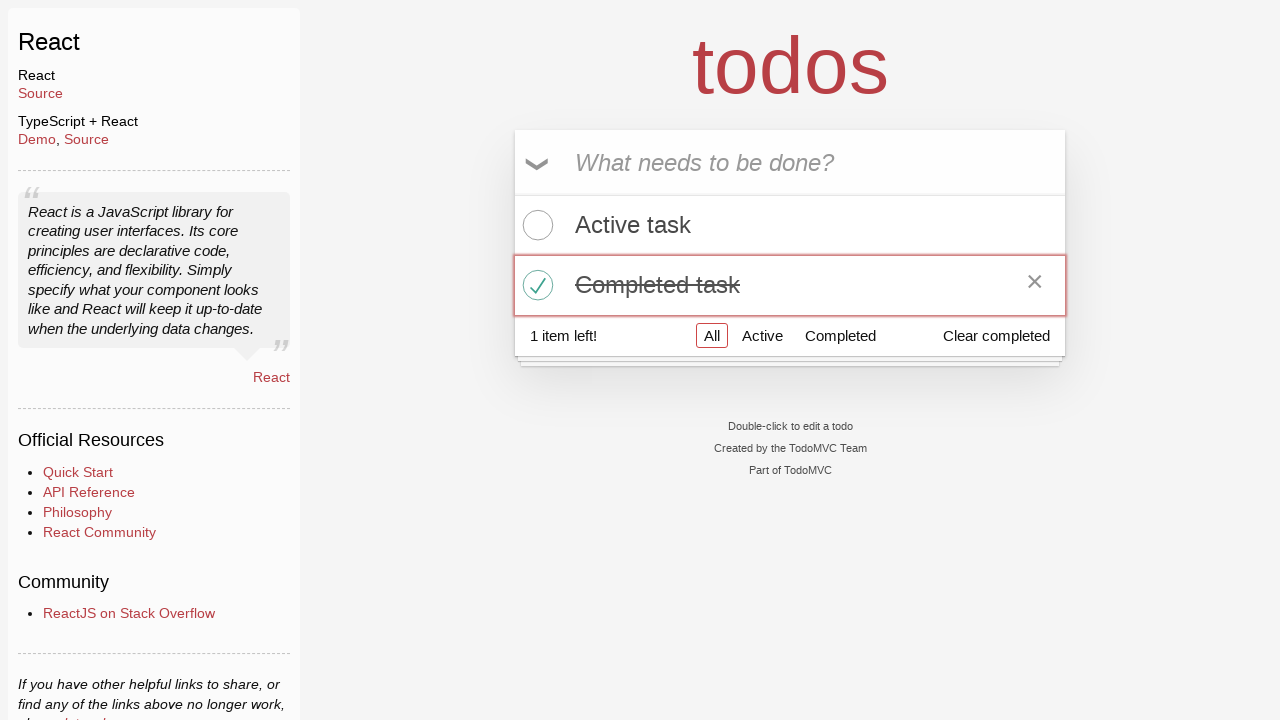

Clicked Active filter to show only uncompleted tasks at (762, 335) on a[href='#/active']
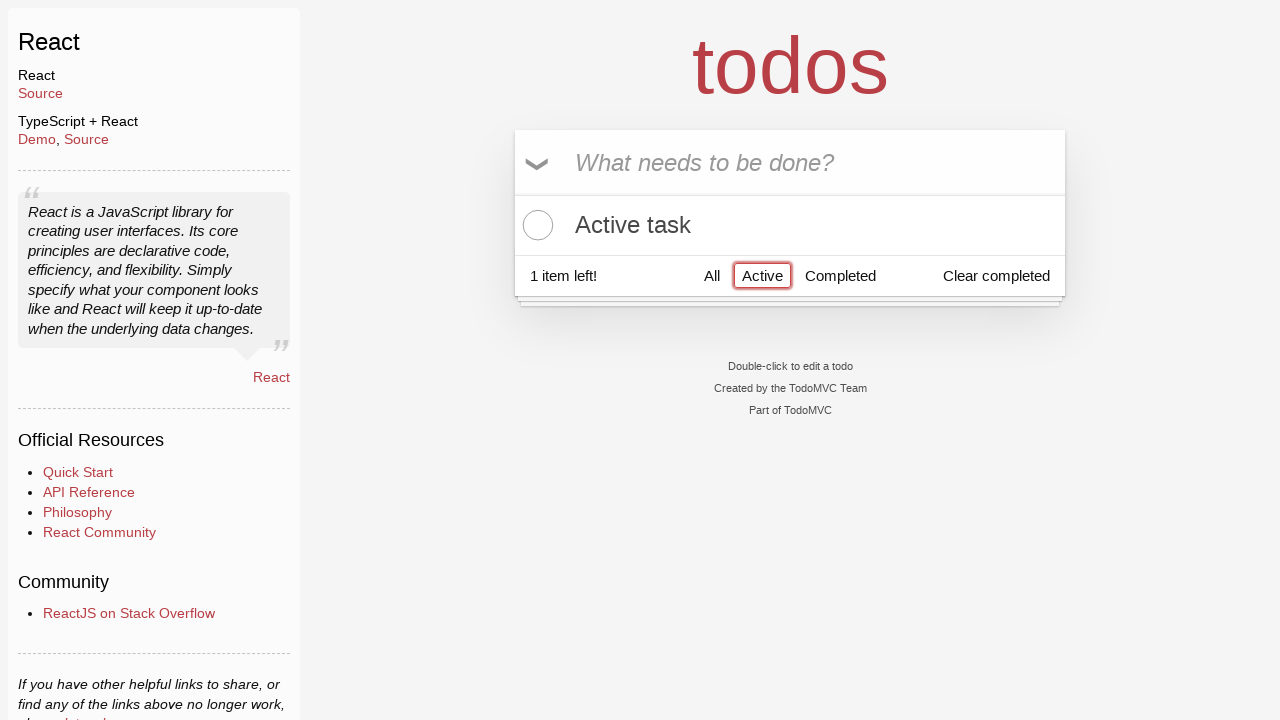

Waited 500ms for Active filter to apply
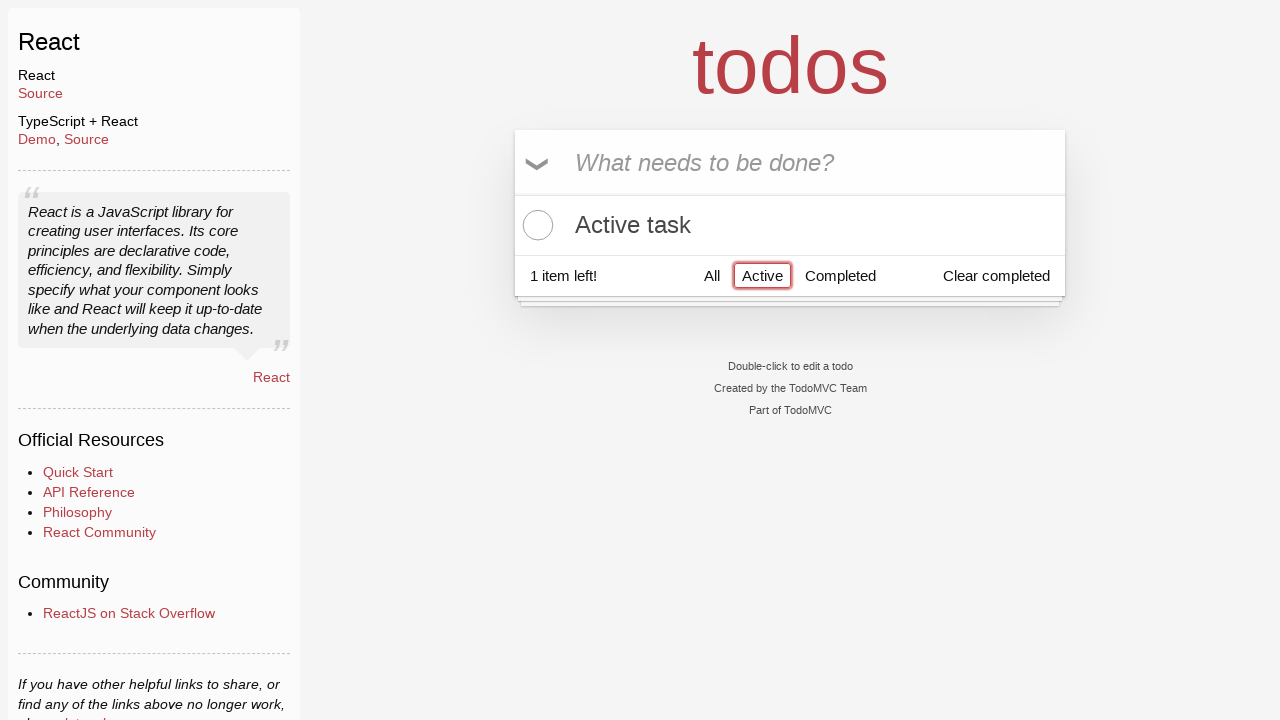

Verified Active filter showing only uncompleted tasks
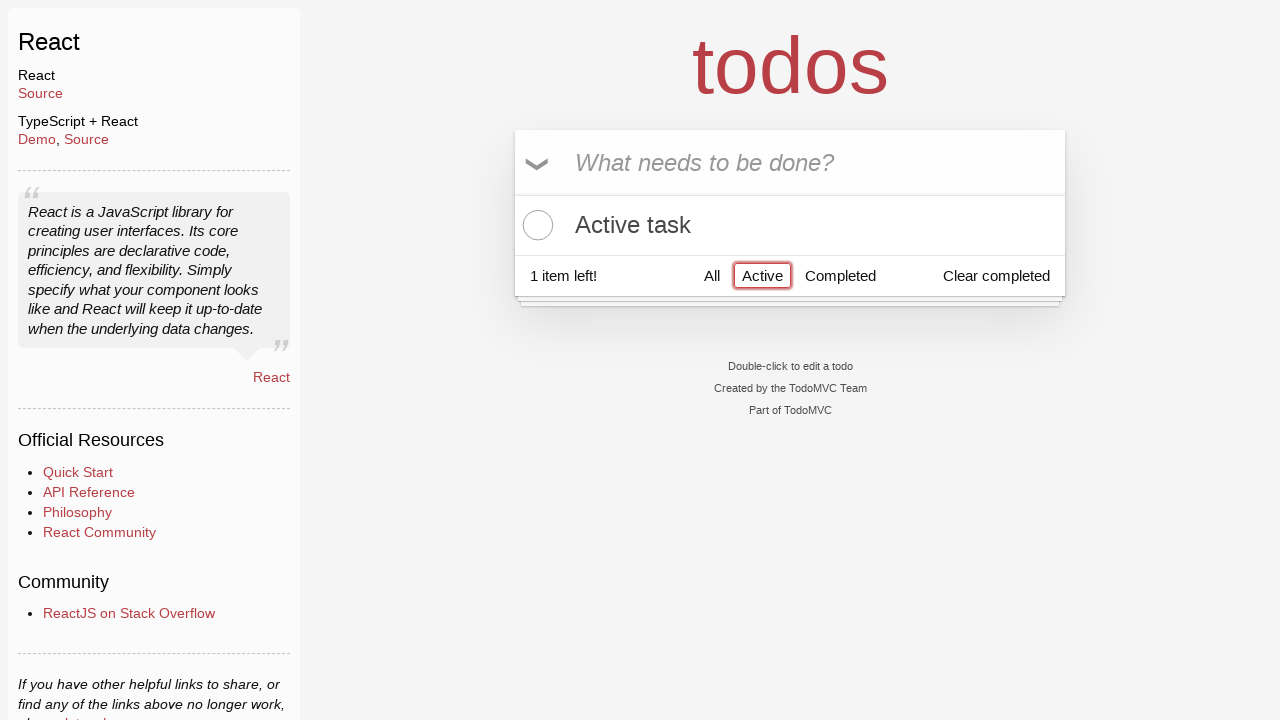

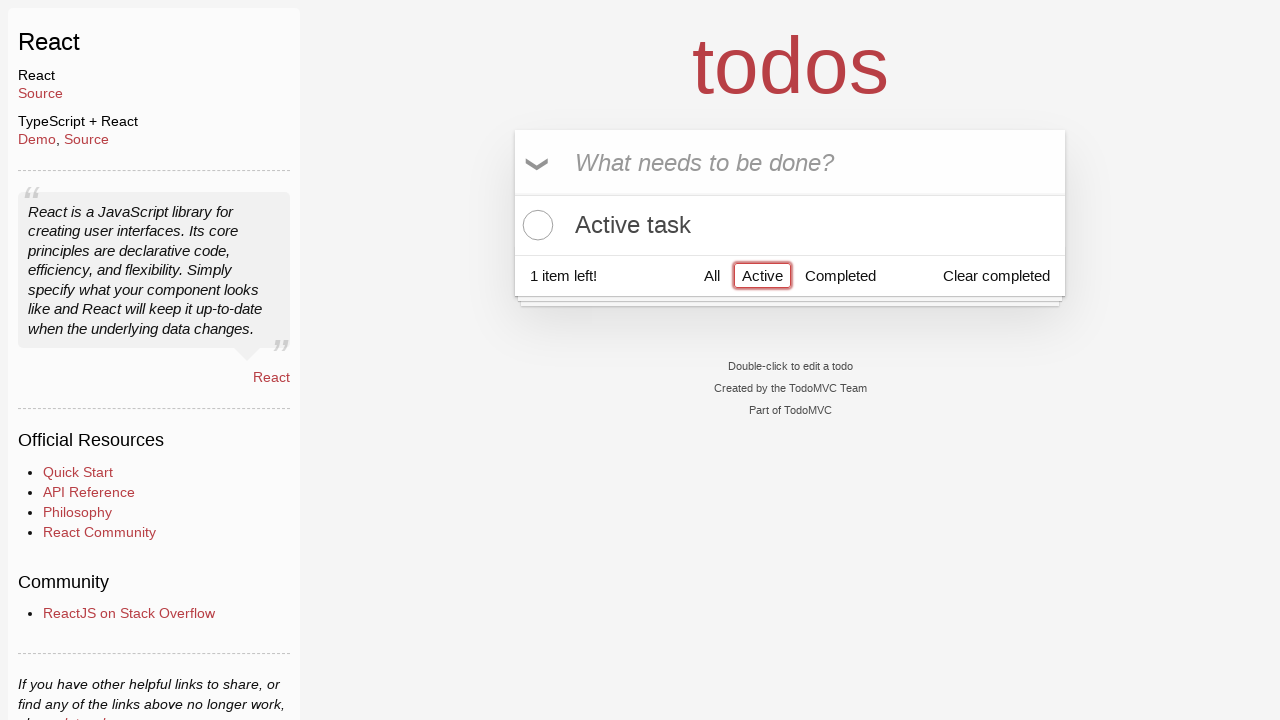